Tests filtering to display all todo items after switching between filters

Starting URL: https://demo.playwright.dev/todomvc

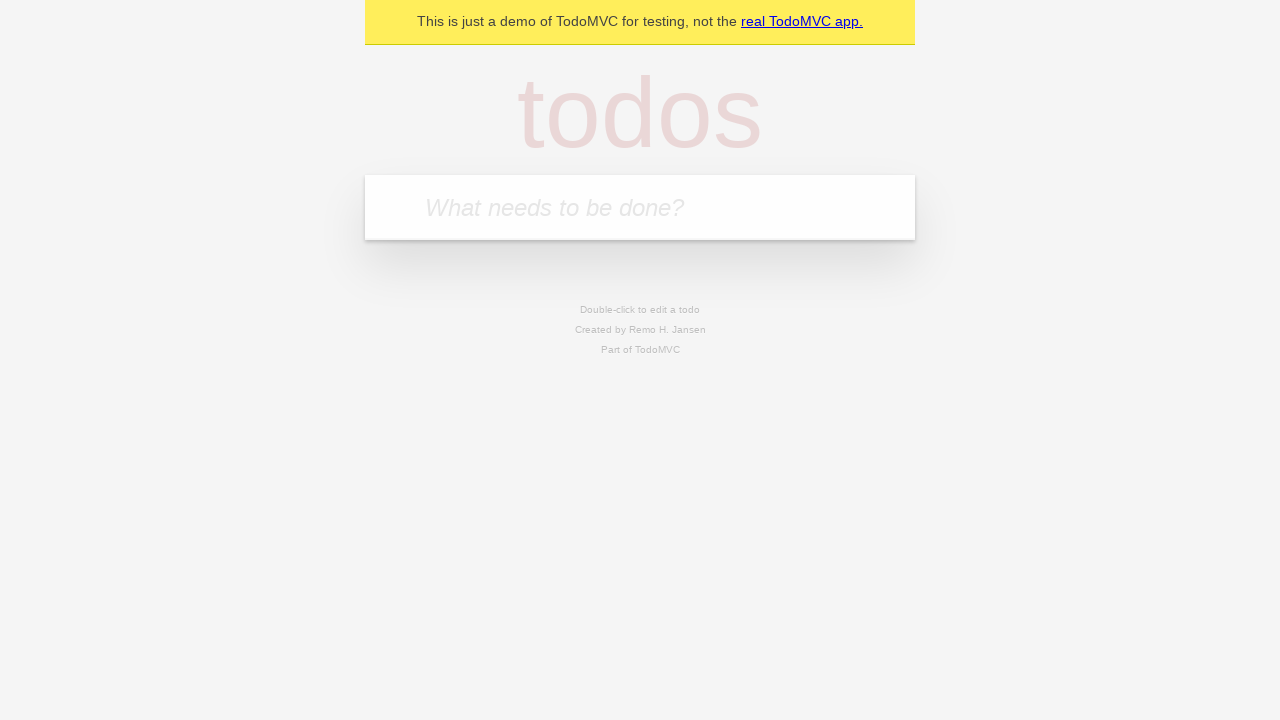

Filled todo input with 'buy some cheese' on internal:attr=[placeholder="What needs to be done?"i]
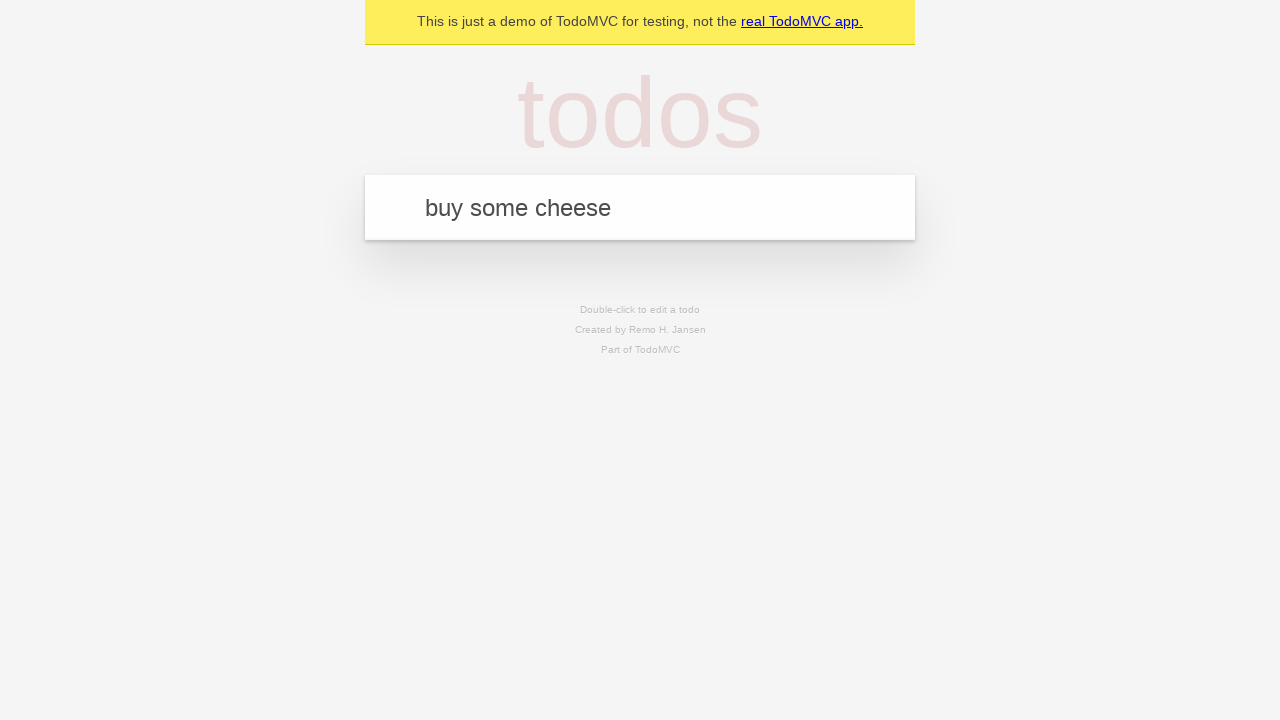

Pressed Enter to create todo 'buy some cheese' on internal:attr=[placeholder="What needs to be done?"i]
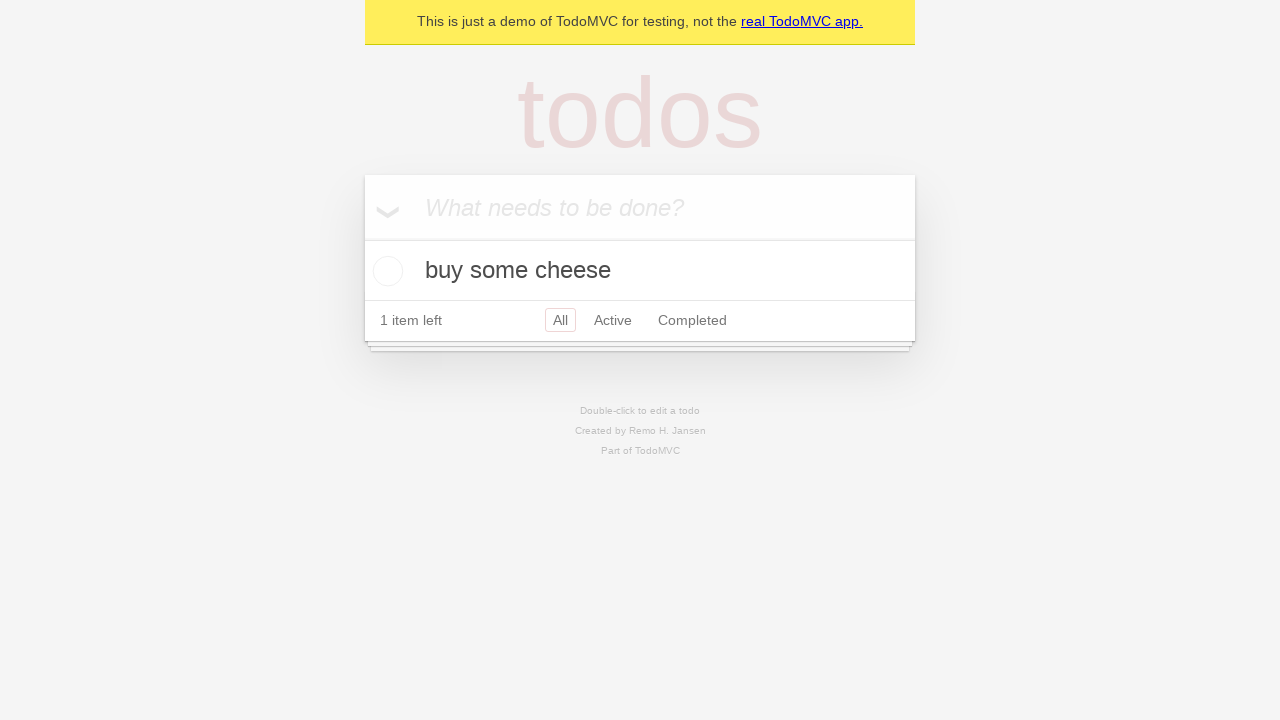

Filled todo input with 'feed the cat' on internal:attr=[placeholder="What needs to be done?"i]
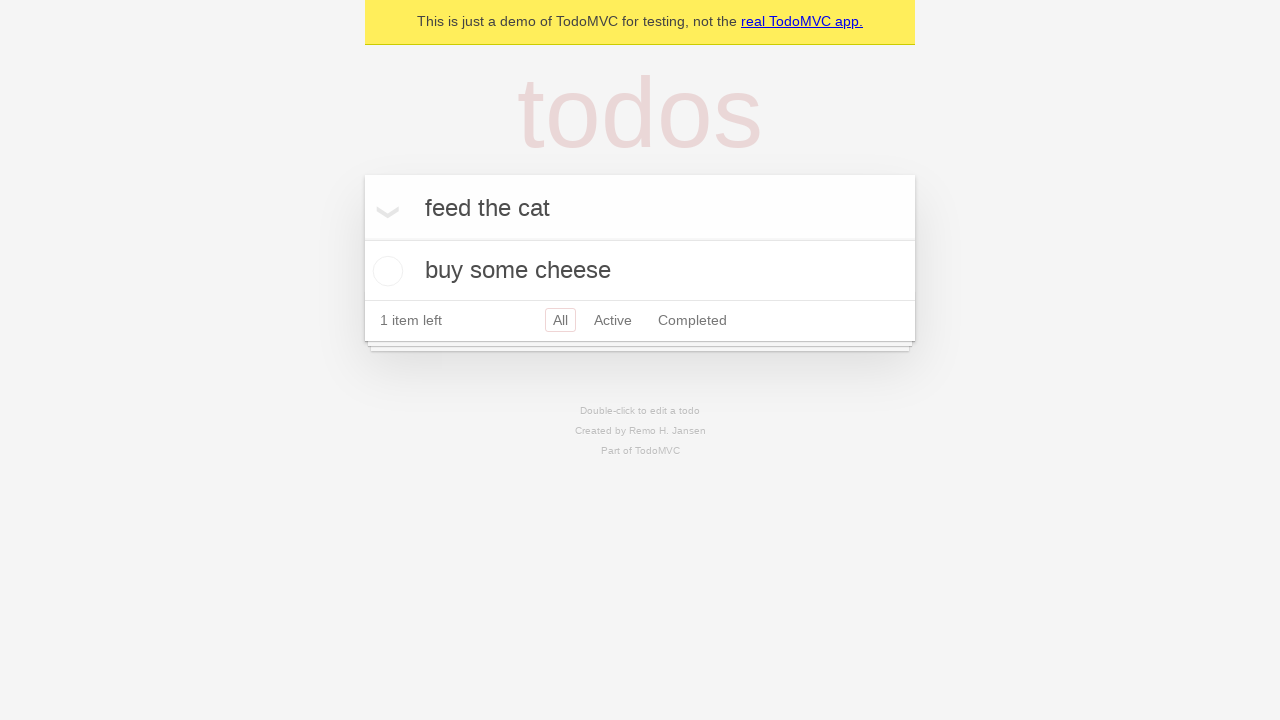

Pressed Enter to create todo 'feed the cat' on internal:attr=[placeholder="What needs to be done?"i]
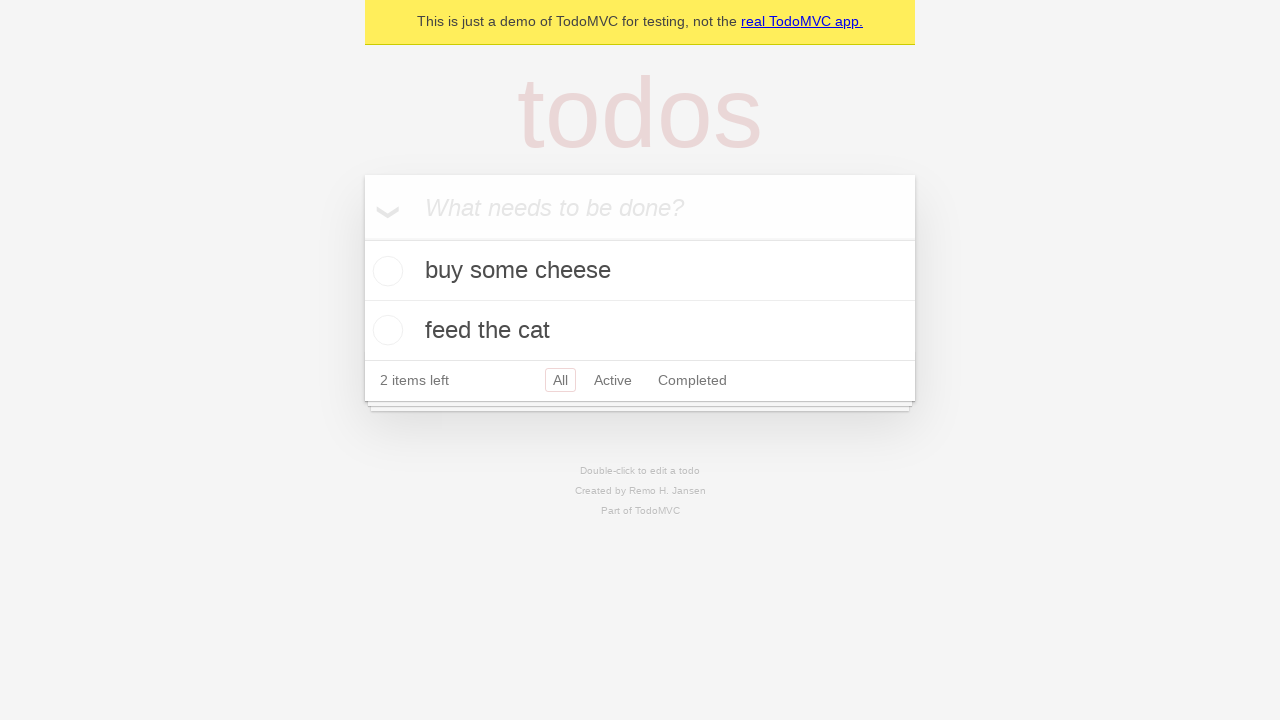

Filled todo input with 'book a doctors appointment' on internal:attr=[placeholder="What needs to be done?"i]
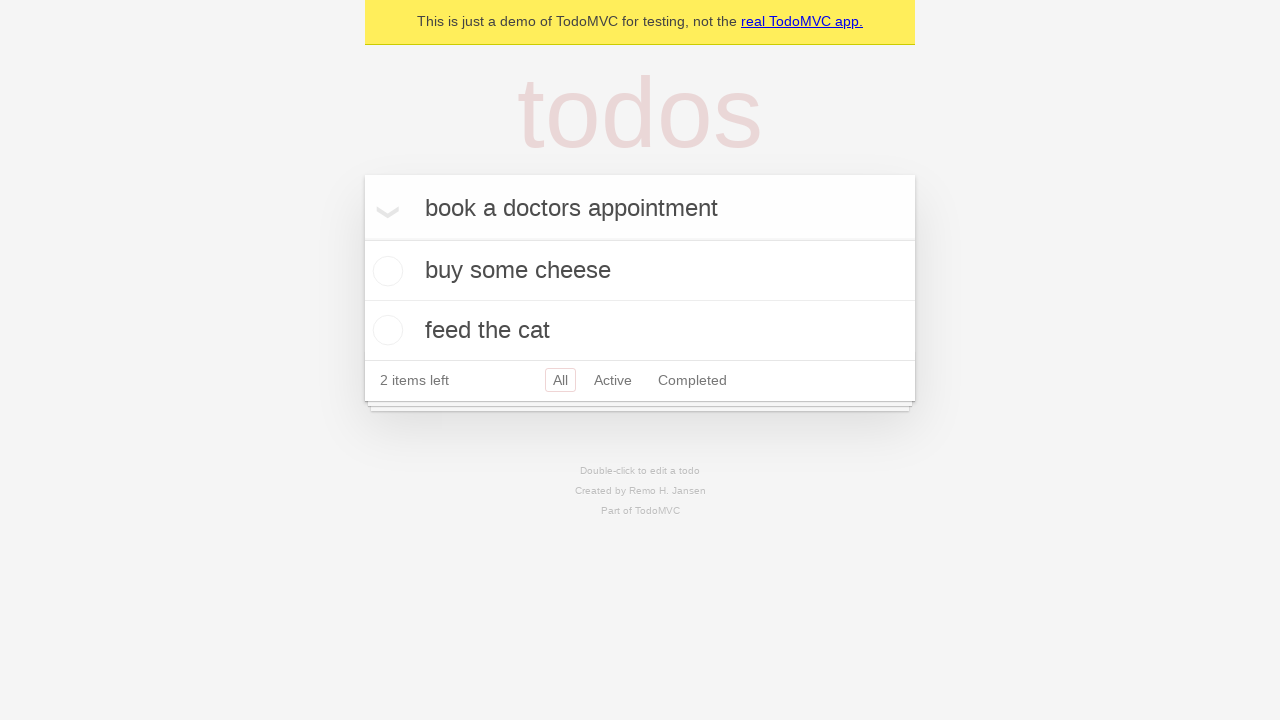

Pressed Enter to create todo 'book a doctors appointment' on internal:attr=[placeholder="What needs to be done?"i]
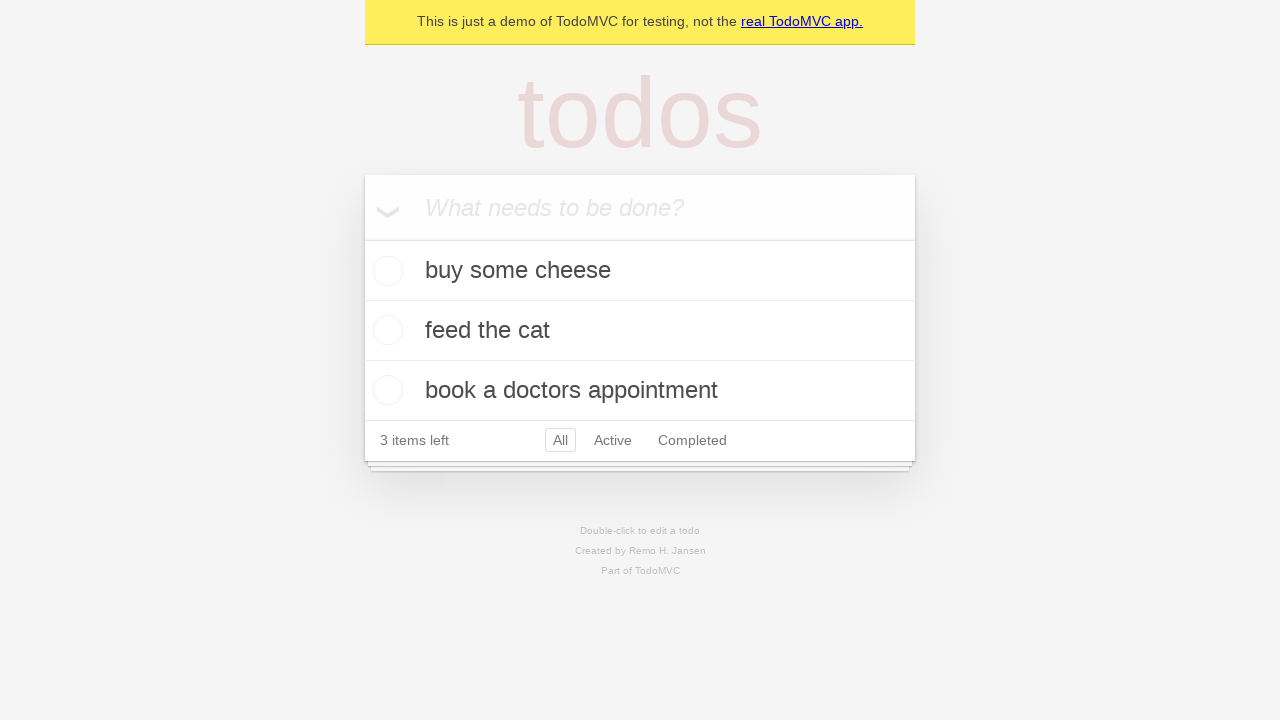

Checked the second todo item 'feed the cat' at (385, 330) on internal:testid=[data-testid="todo-item"s] >> nth=1 >> internal:role=checkbox
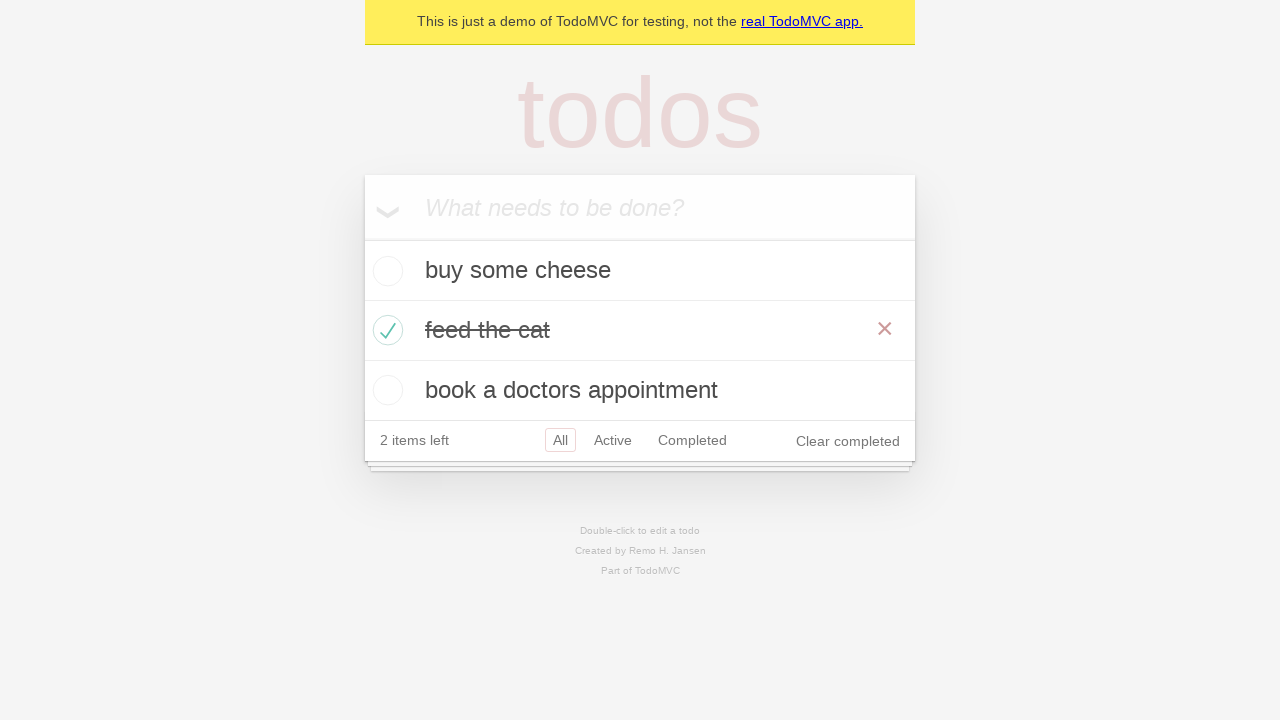

Clicked 'Active' filter to display active items only at (613, 440) on internal:role=link[name="Active"i]
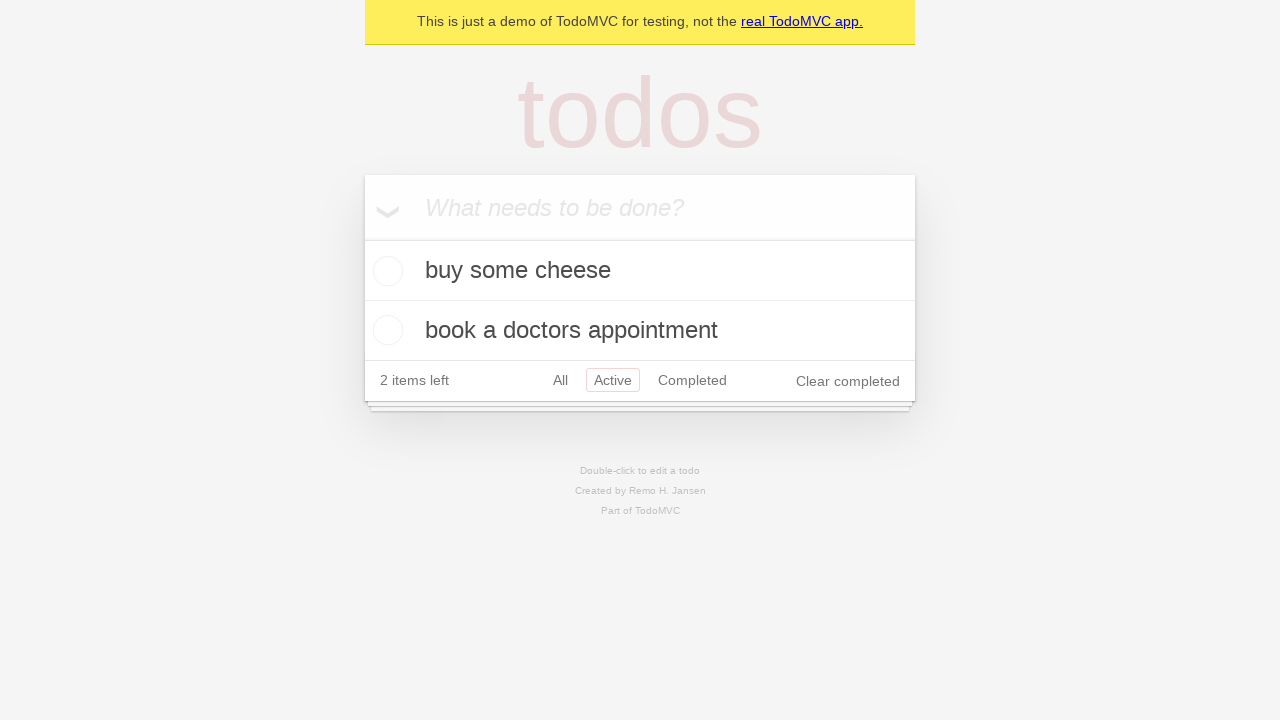

Clicked 'Completed' filter to display completed items only at (692, 380) on internal:role=link[name="Completed"i]
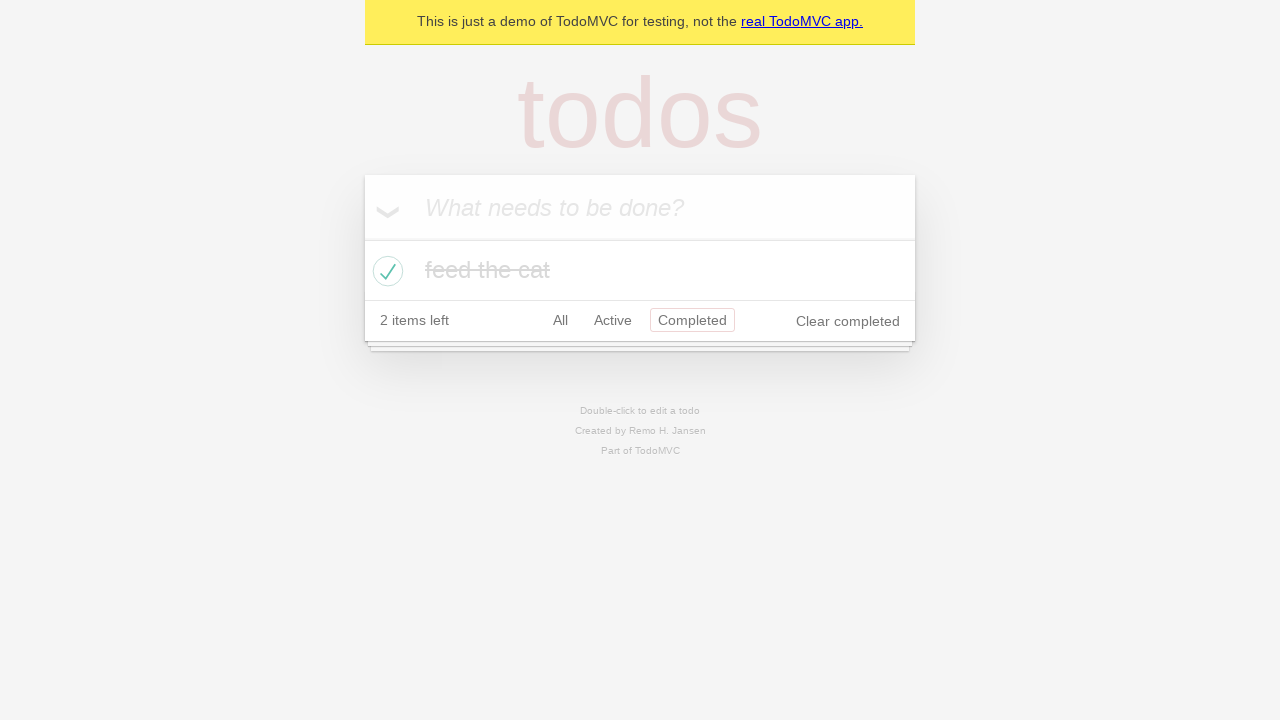

Clicked 'All' filter to display all todo items at (560, 320) on internal:role=link[name="All"i]
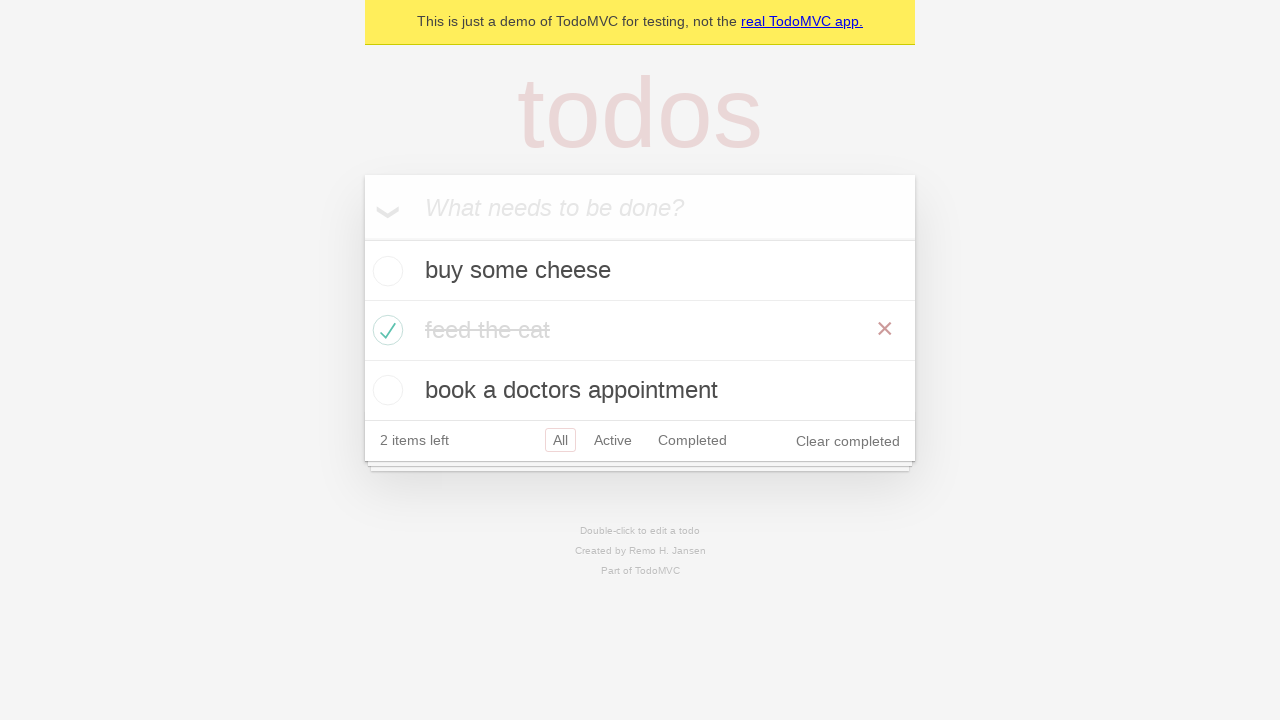

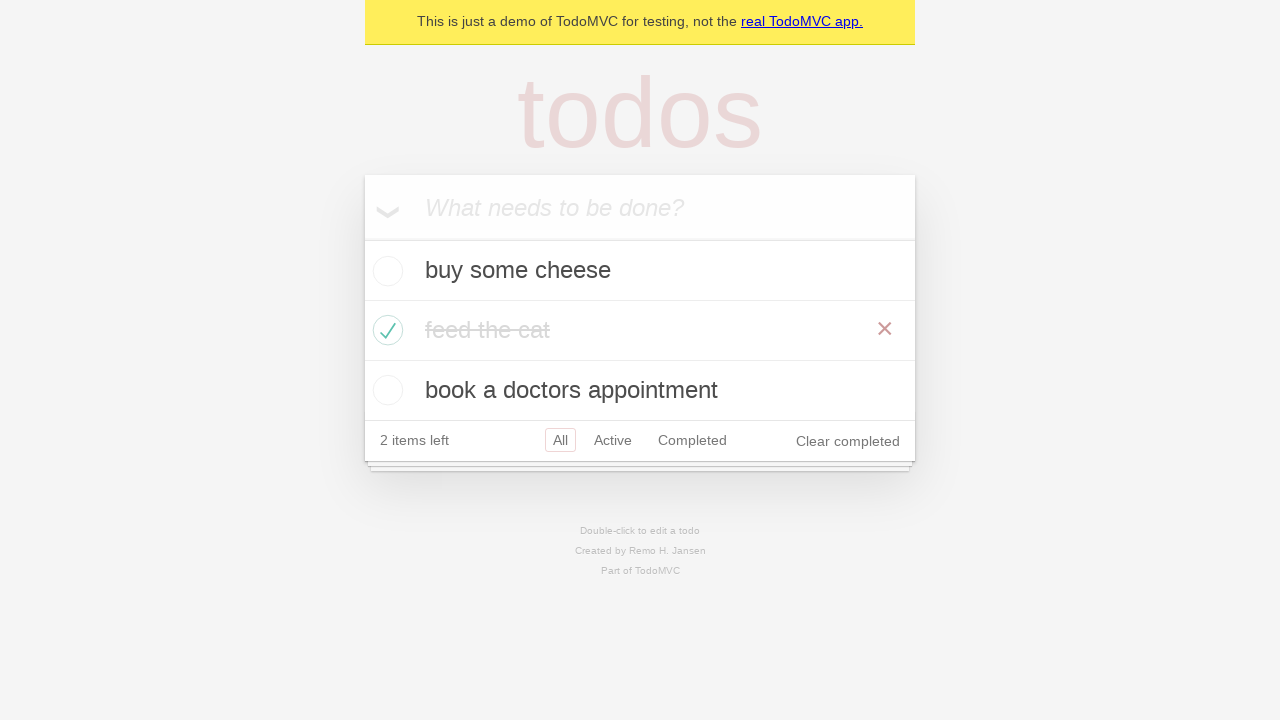